Tests right-click (context menu) functionality by performing a context click action on a button element to trigger a context menu

Starting URL: https://swisnl.github.io/jQuery-contextMenu/demo.html

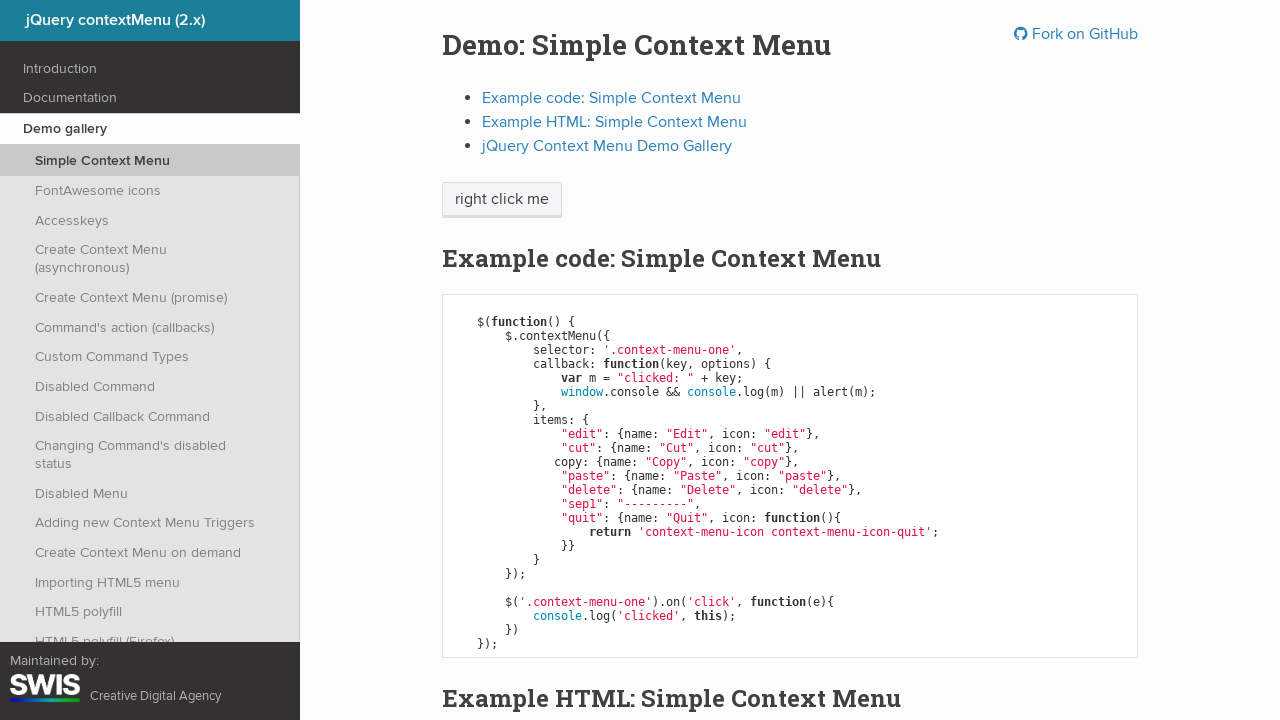

Button element became visible
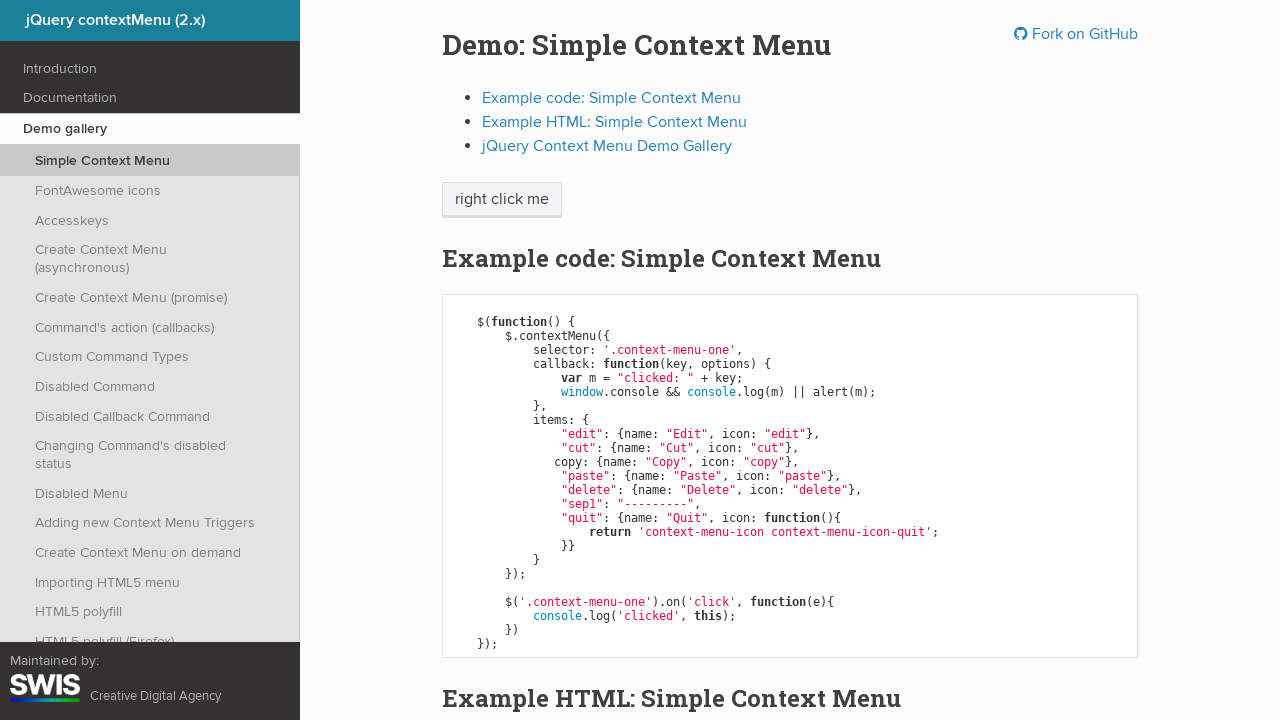

Performed right-click (context click) on button to trigger context menu at (502, 200) on xpath=//span[@class='context-menu-one btn btn-neutral']
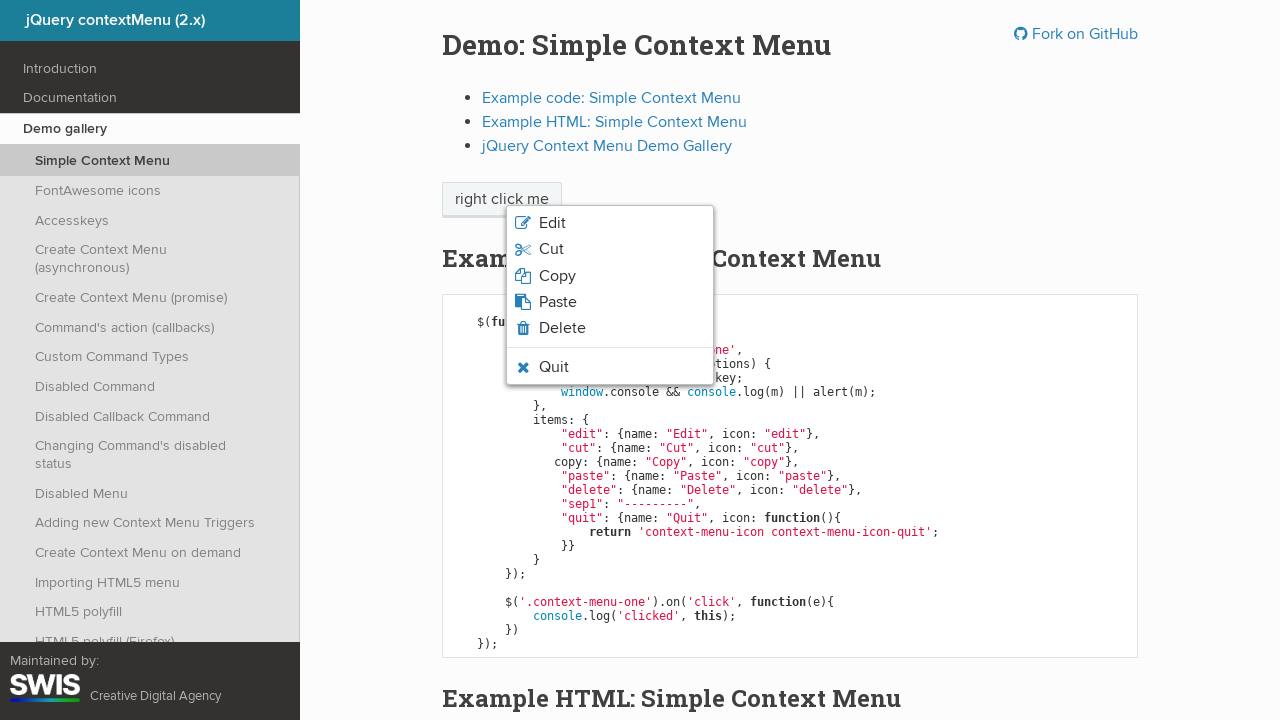

Context menu appeared on the page
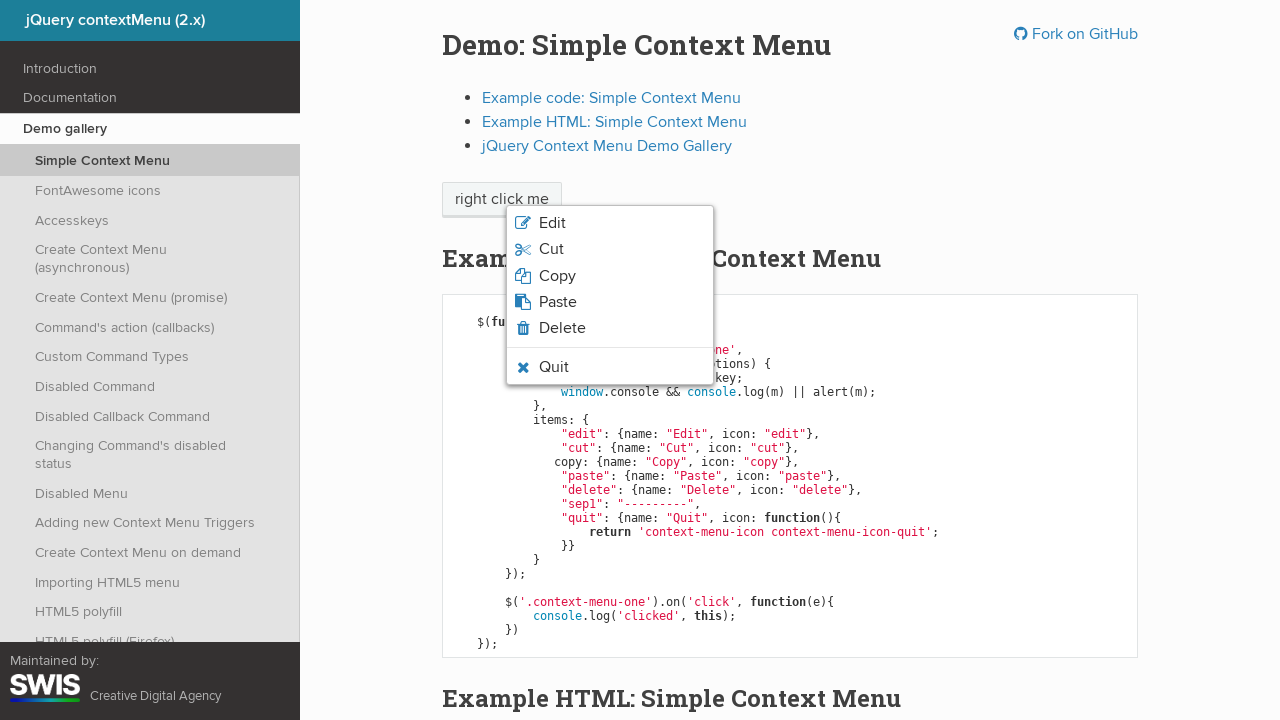

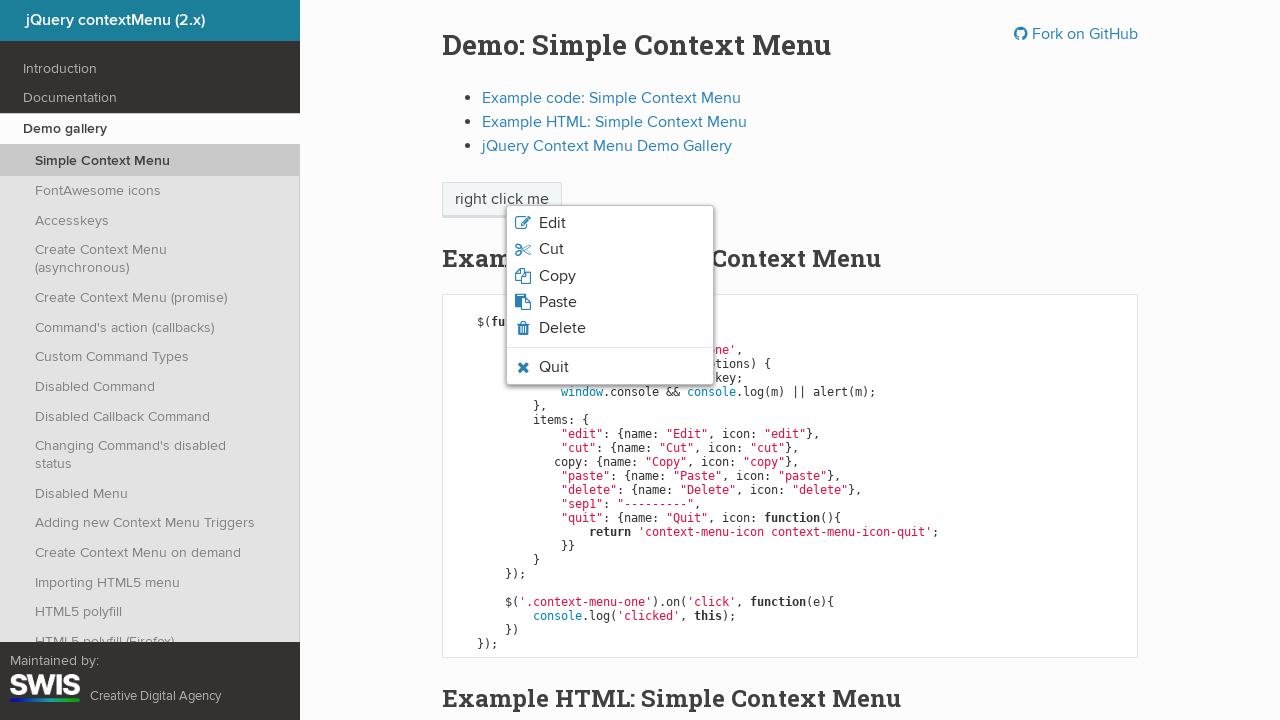